Tests checkbox functionality by locating checkboxes on the page and clicking the first checkbox if it is enabled

Starting URL: https://the-internet.herokuapp.com/checkboxes

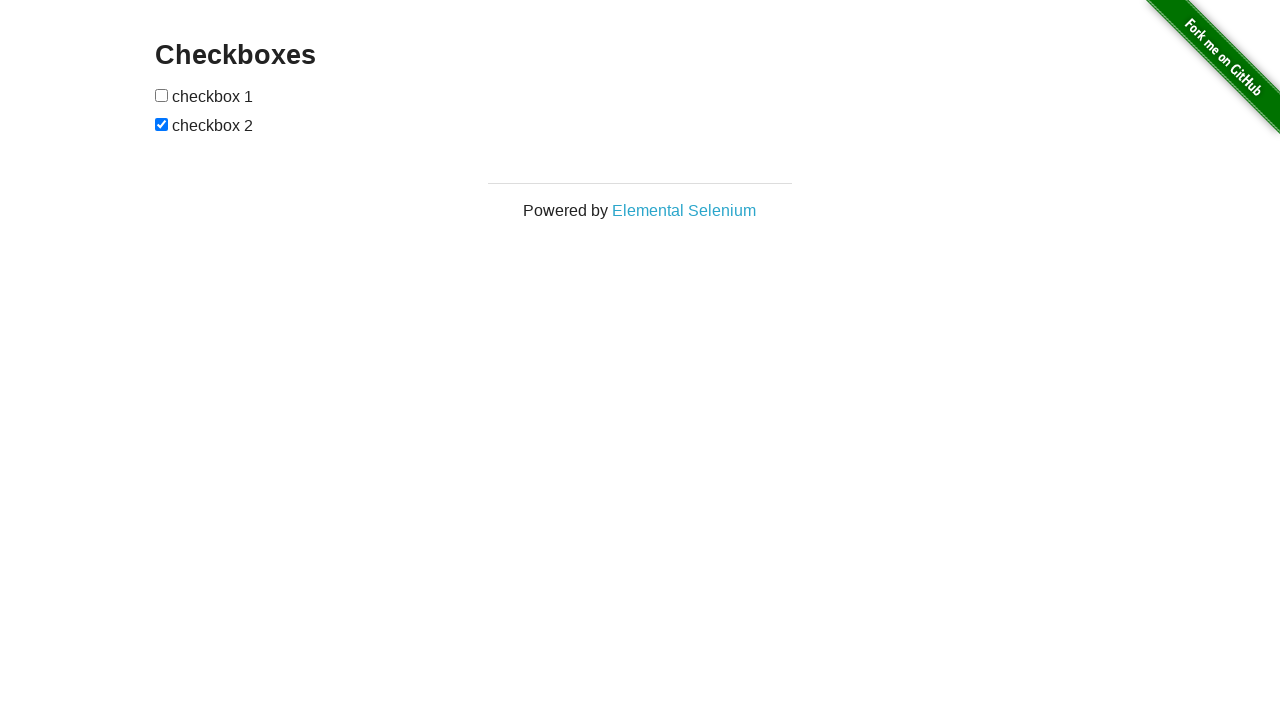

Waited for checkboxes to be present on the page
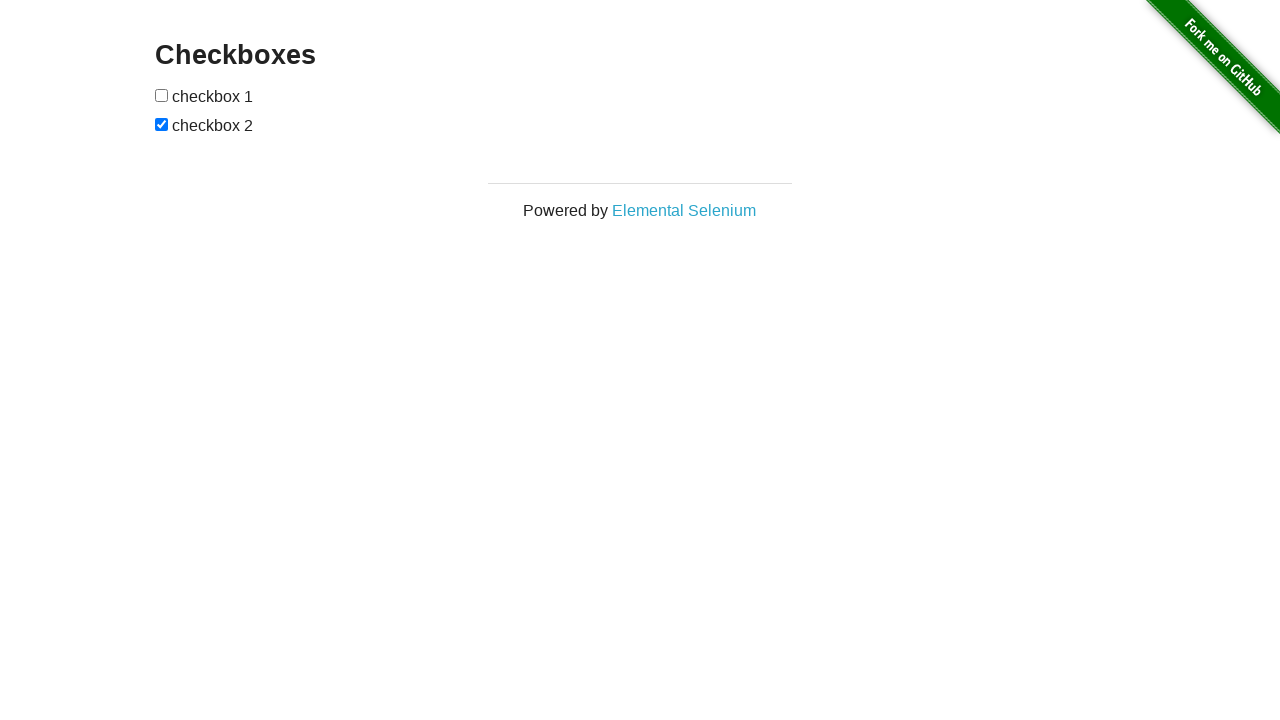

Located the first checkbox element
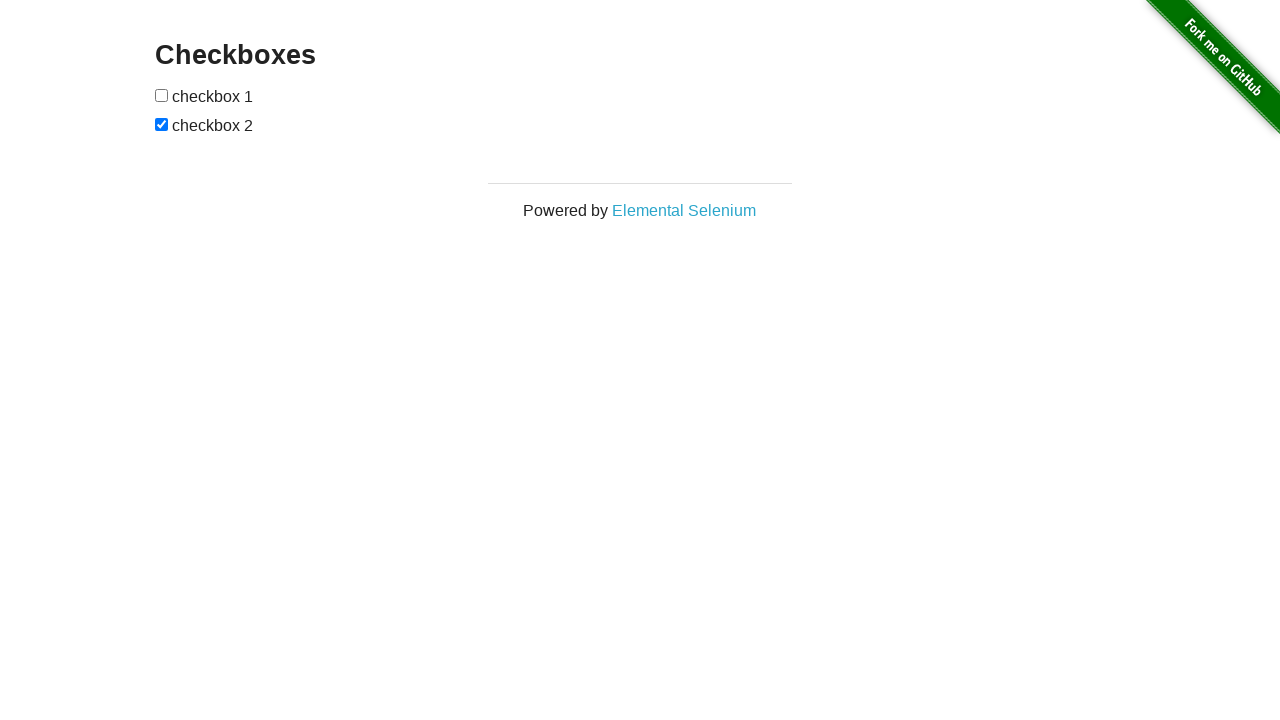

Clicked the first checkbox as it was enabled at (162, 95) on (//input[@type='checkbox'])[1]
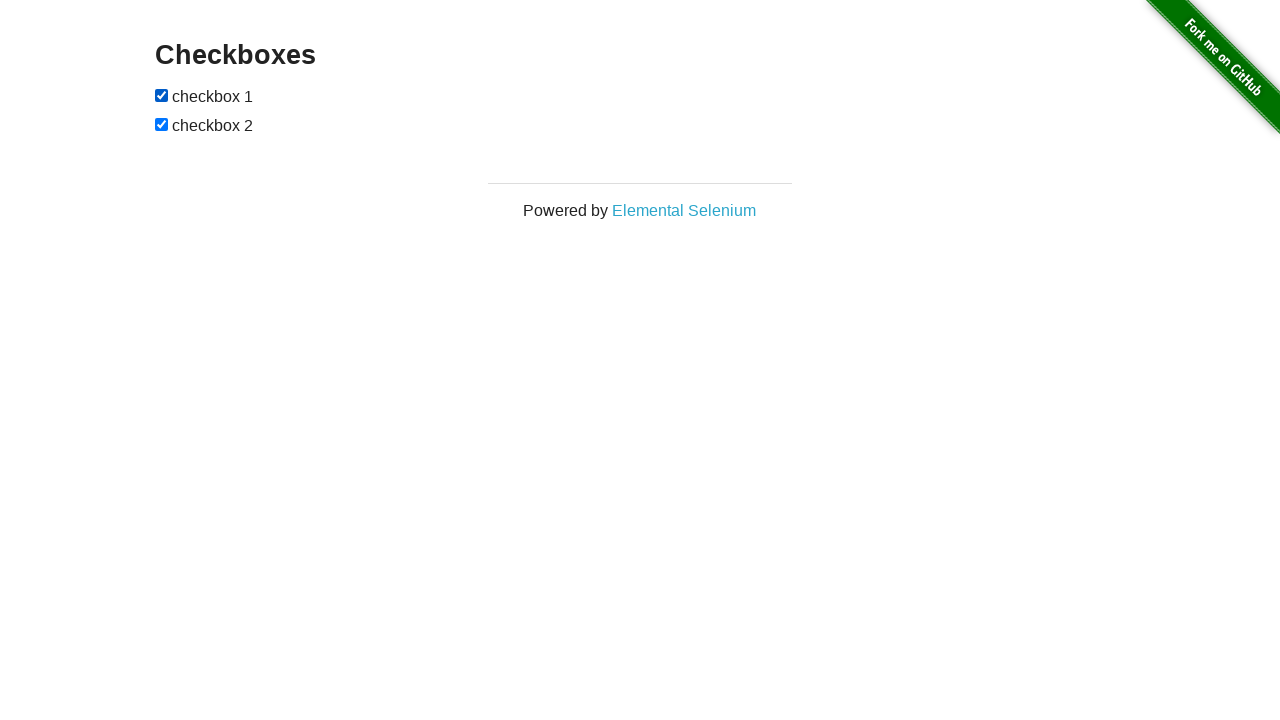

Waited 500ms for checkbox state to update
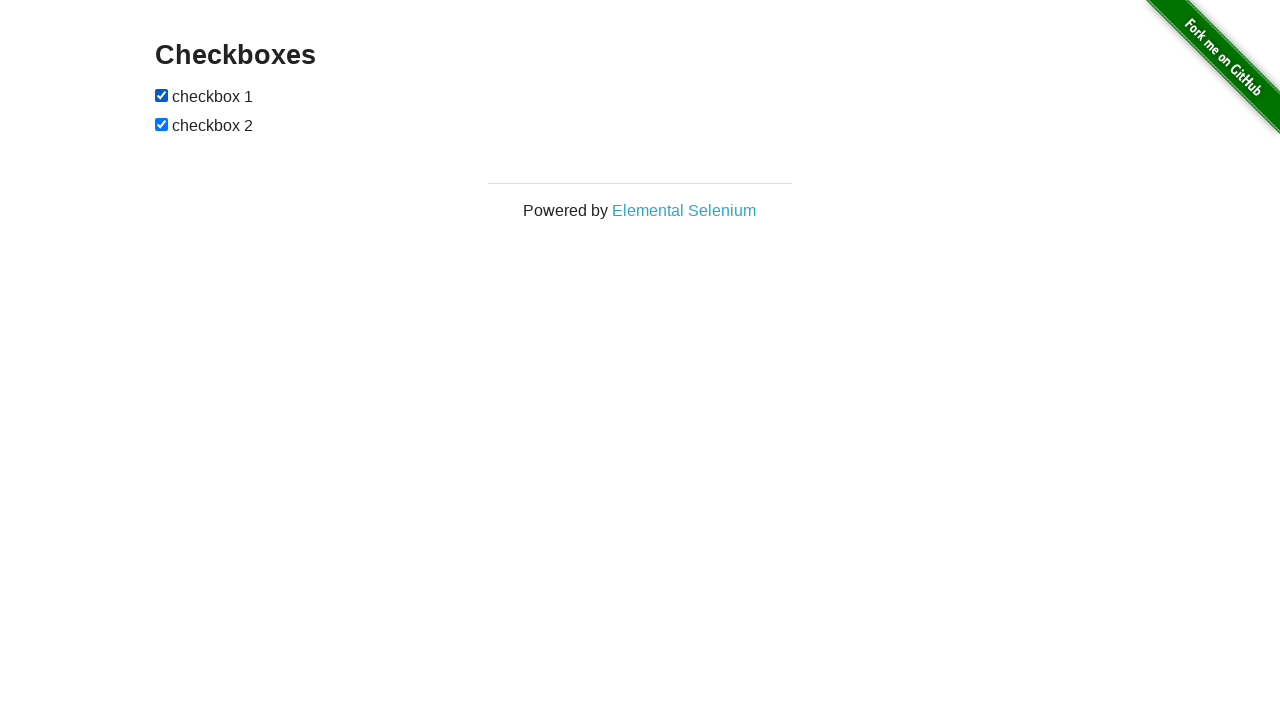

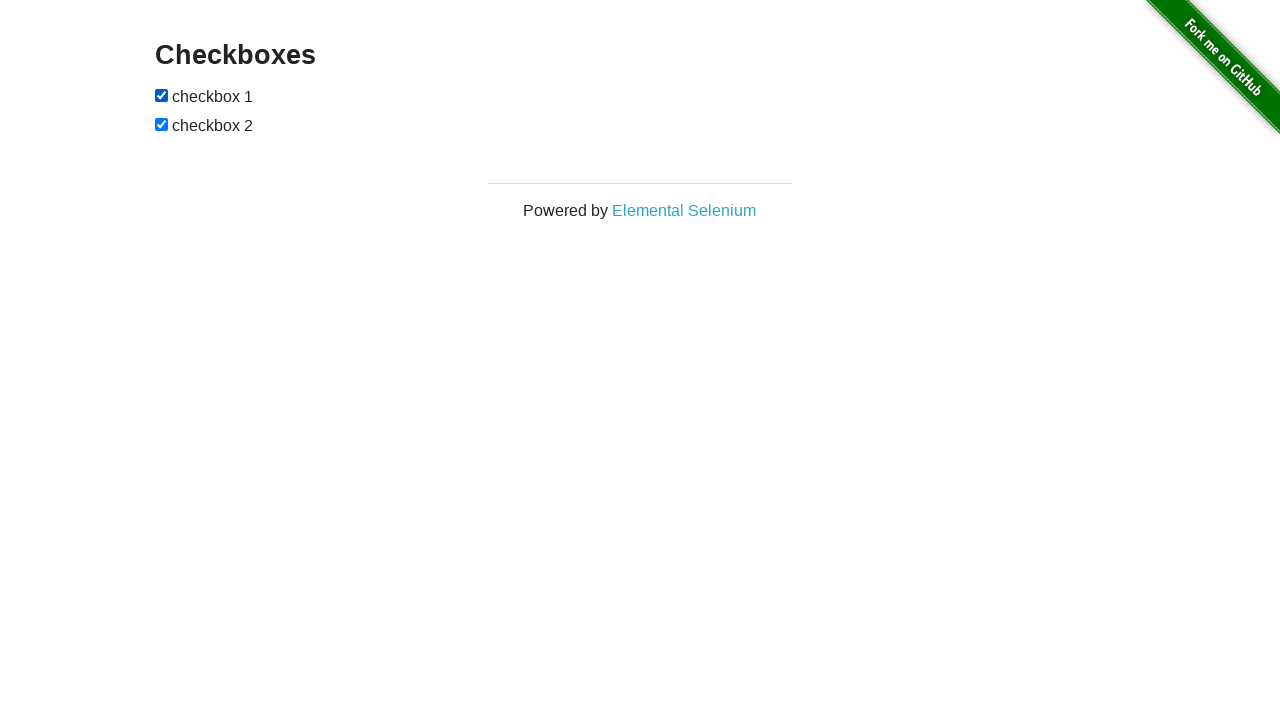